Tests JavaScript alert and confirm dialog handling by entering text, triggering alerts, and accepting/dismissing them

Starting URL: https://rahulshettyacademy.com/AutomationPractice/

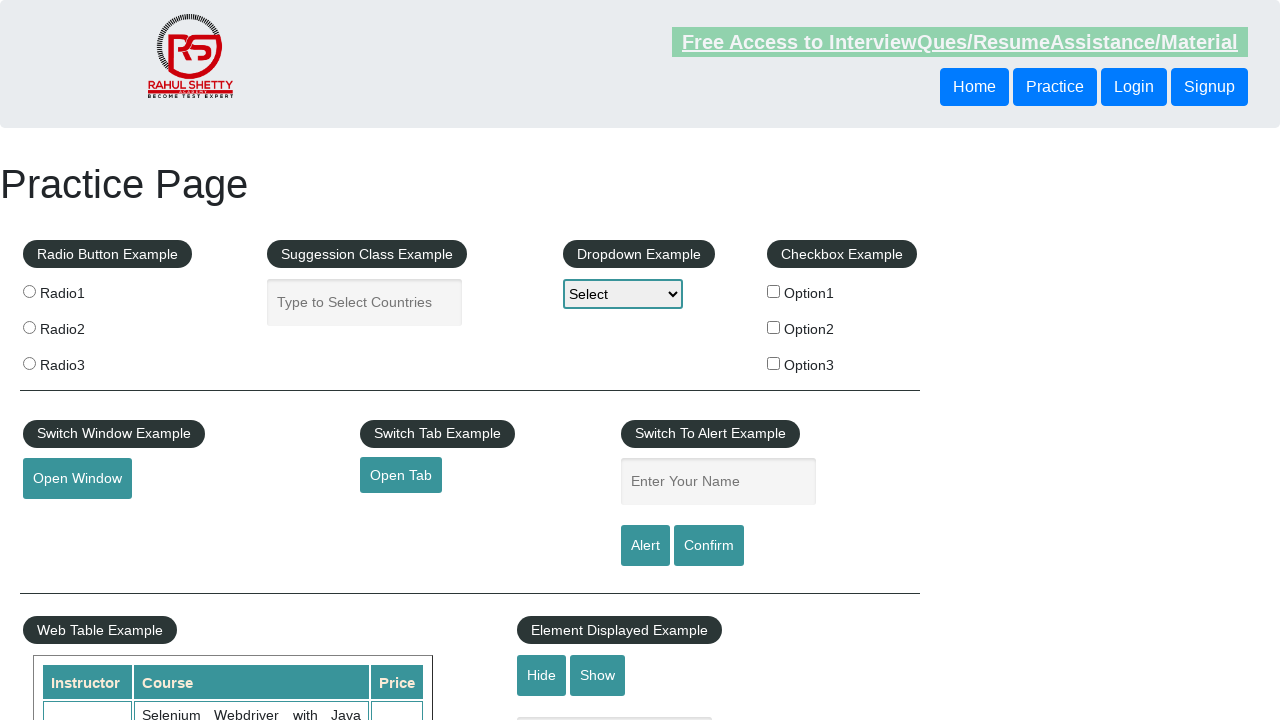

Filled name field with 'Pritam' on #name
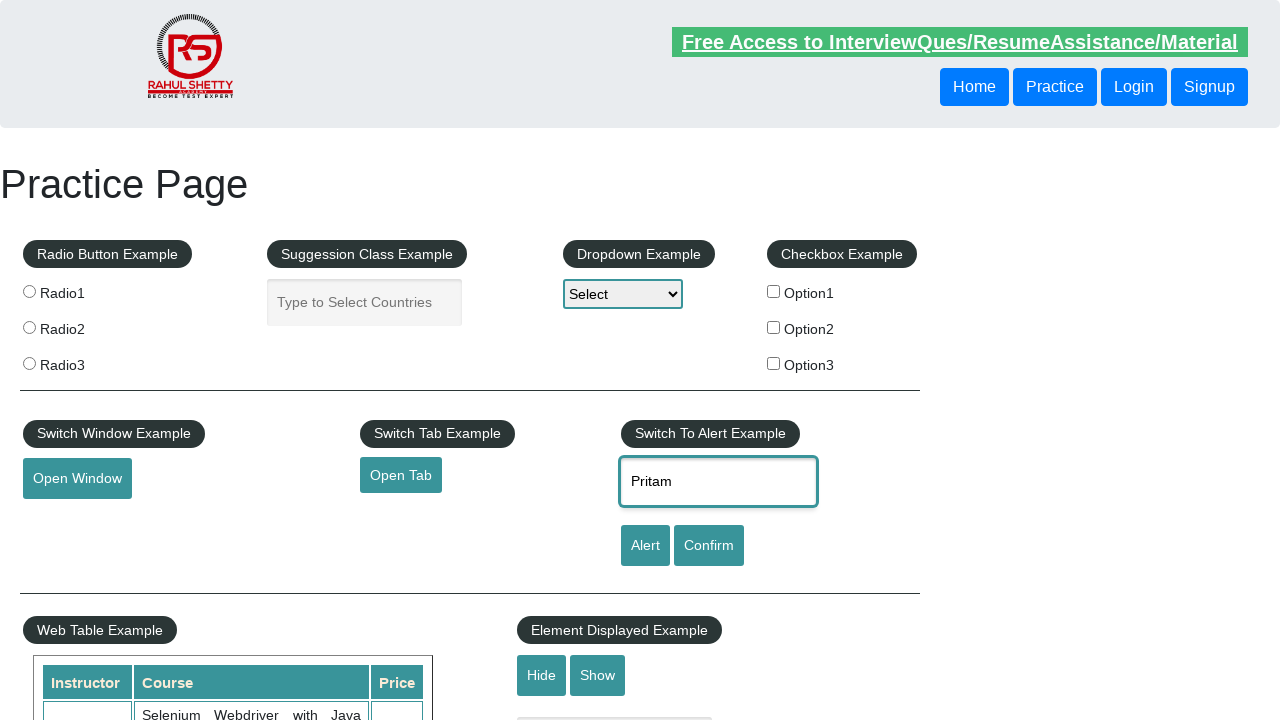

Set up dialog handler to accept alert
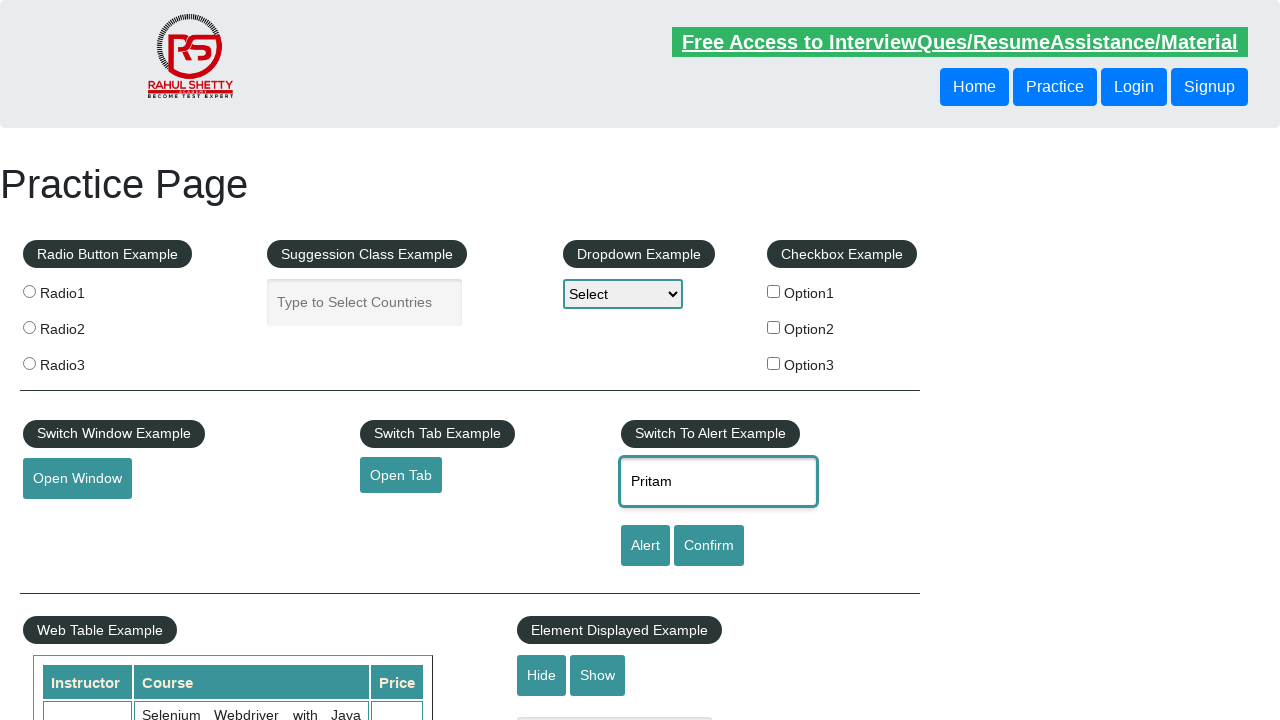

Clicked alert button to trigger JavaScript alert at (645, 546) on #alertbtn
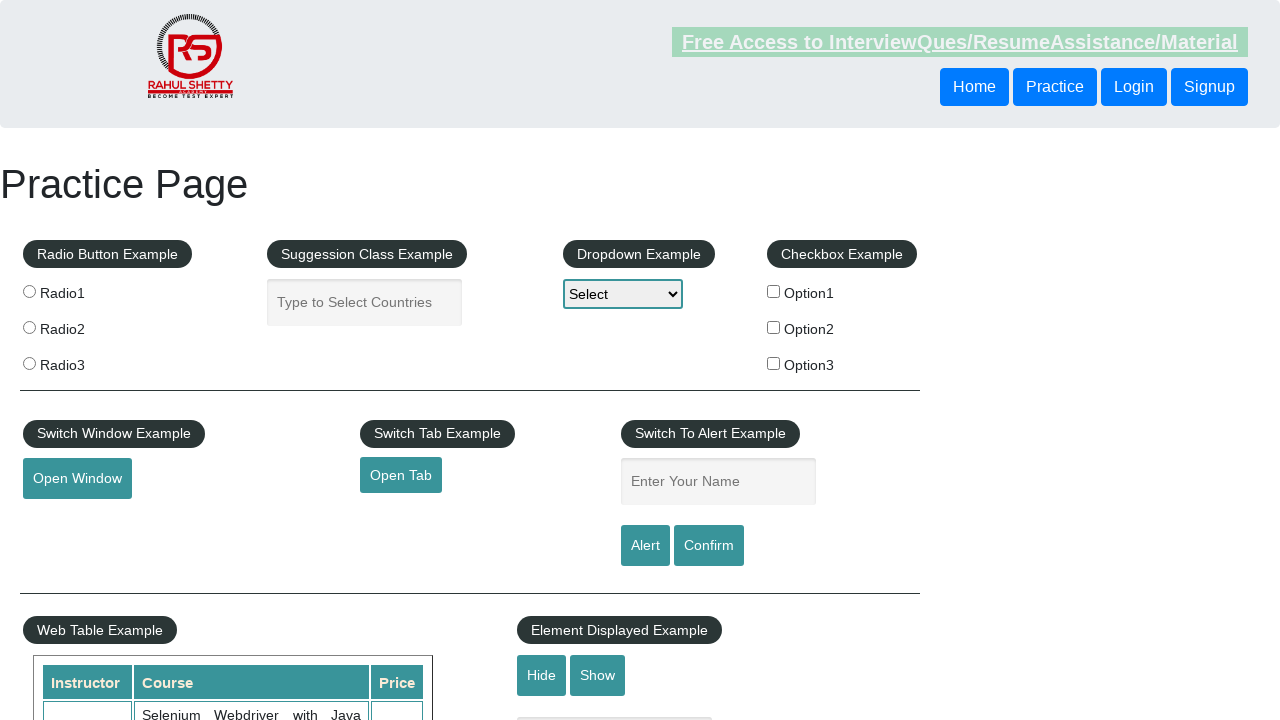

Set up dialog handler to dismiss confirm dialog
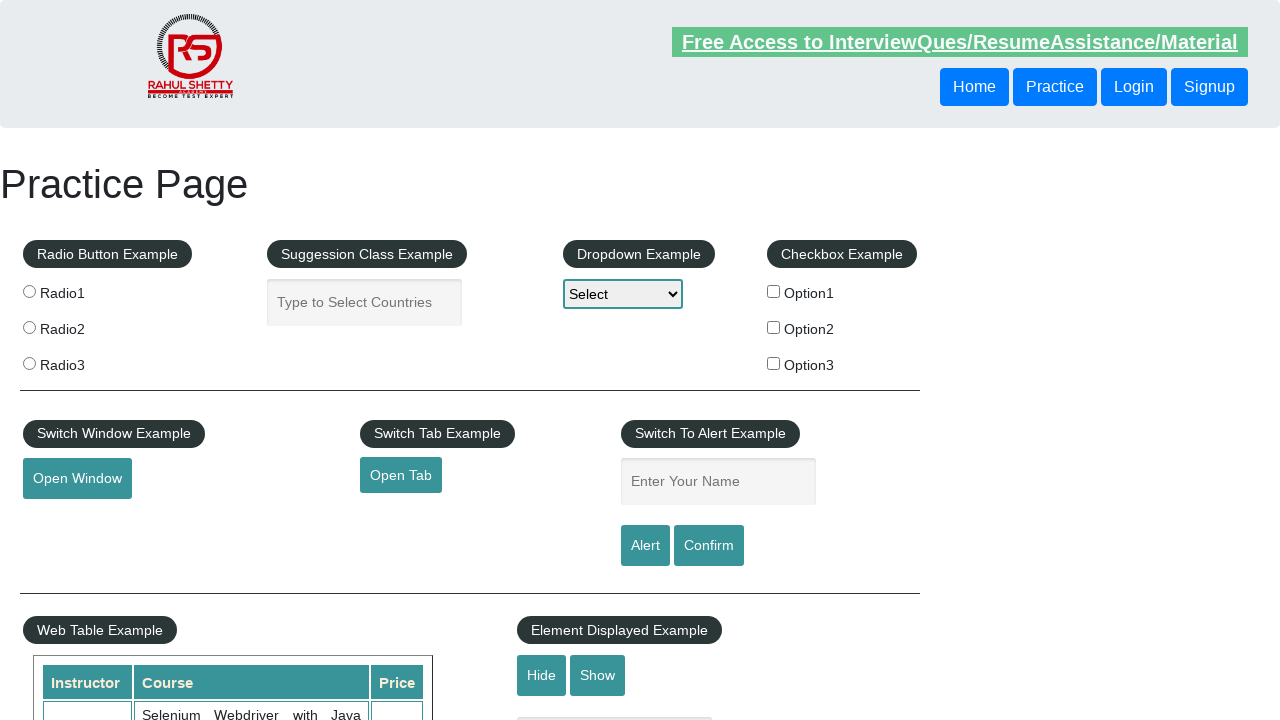

Clicked confirm button to trigger confirm dialog at (709, 546) on #confirmbtn
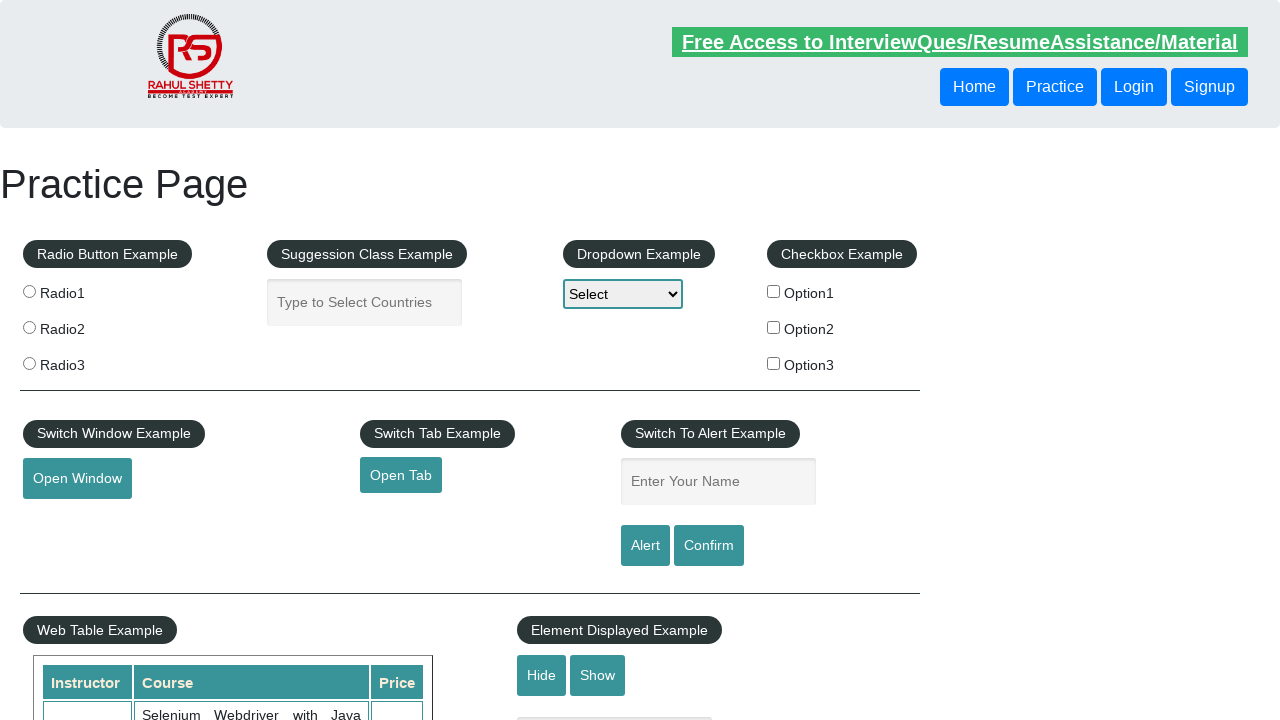

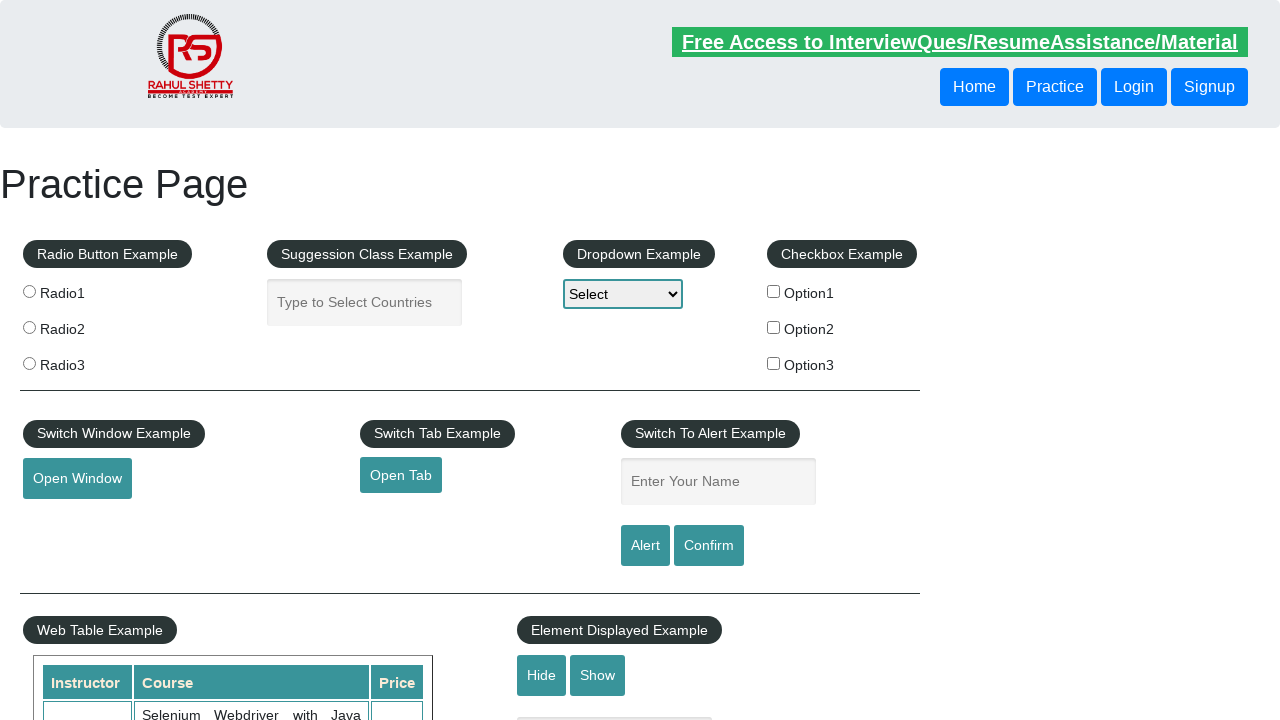